Tests autocomplete functionality by typing "uni" in a country search field, selecting "United Kingdom" from the autocomplete suggestions, submitting the form, and verifying the result contains the selected country.

Starting URL: https://testcenter.techproeducation.com/index.php?page=autocomplete

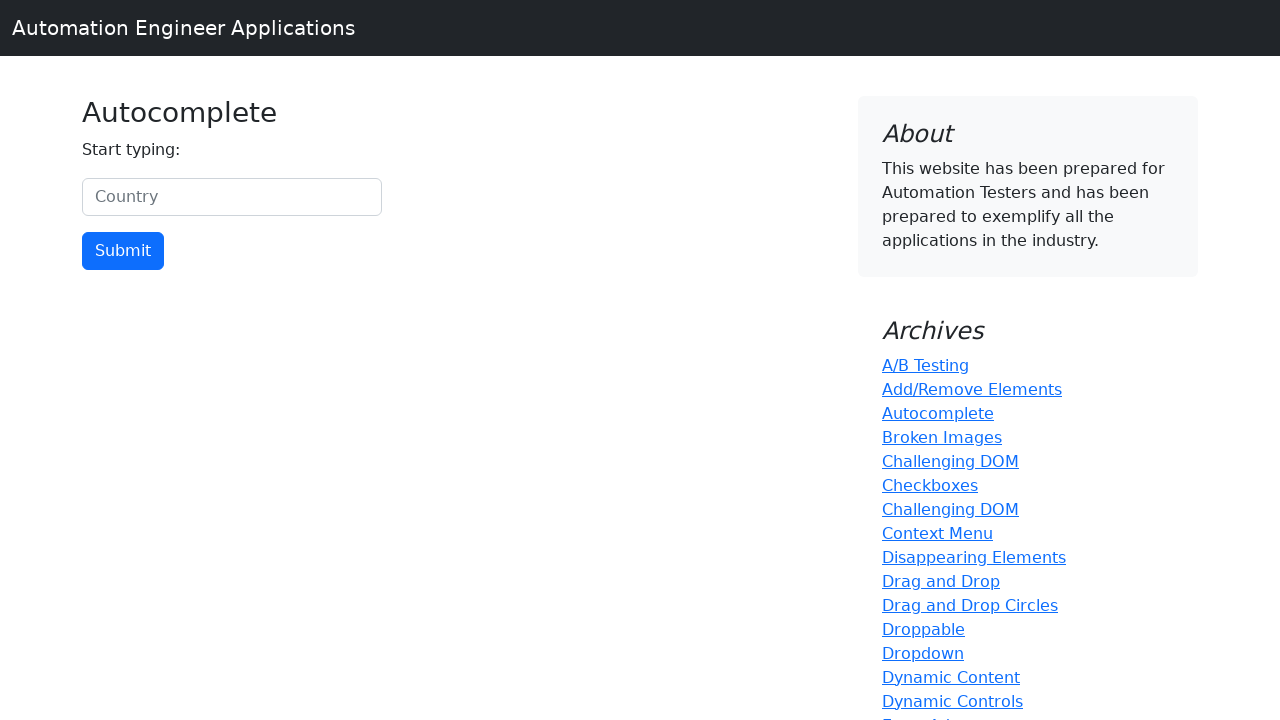

Typed 'uni' in country search field to trigger autocomplete on #myCountry
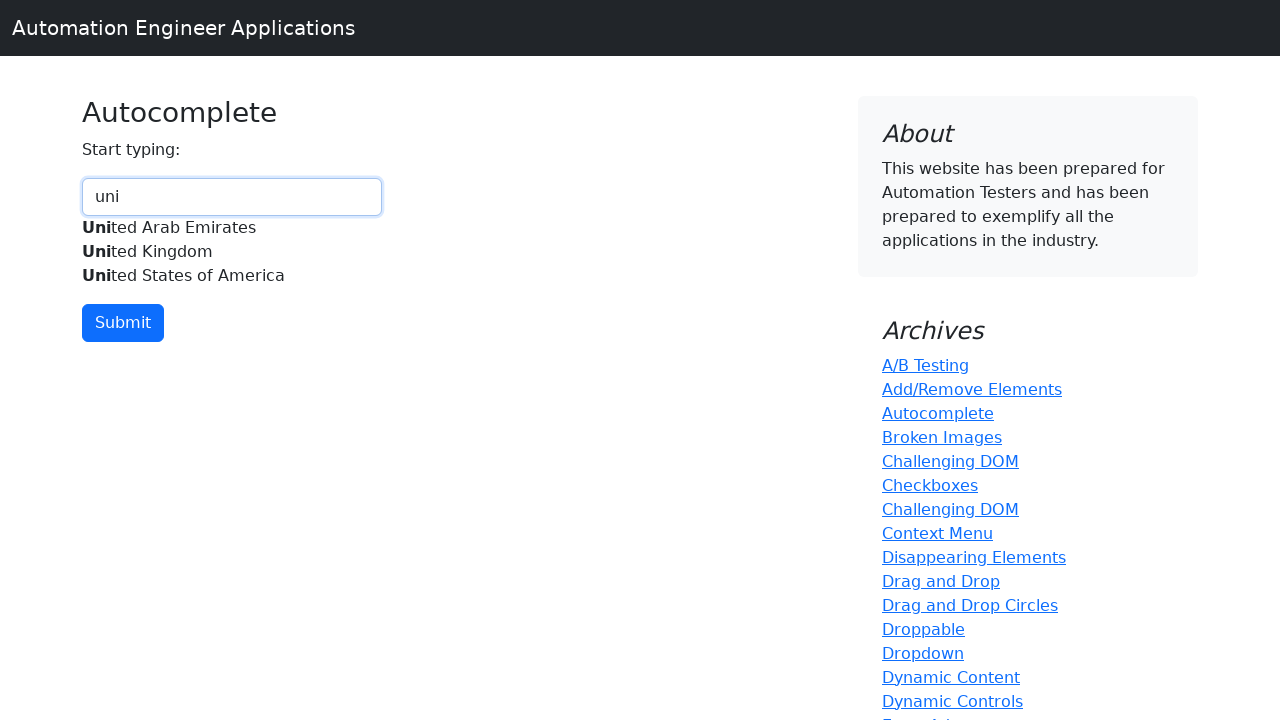

Autocomplete suggestion list appeared
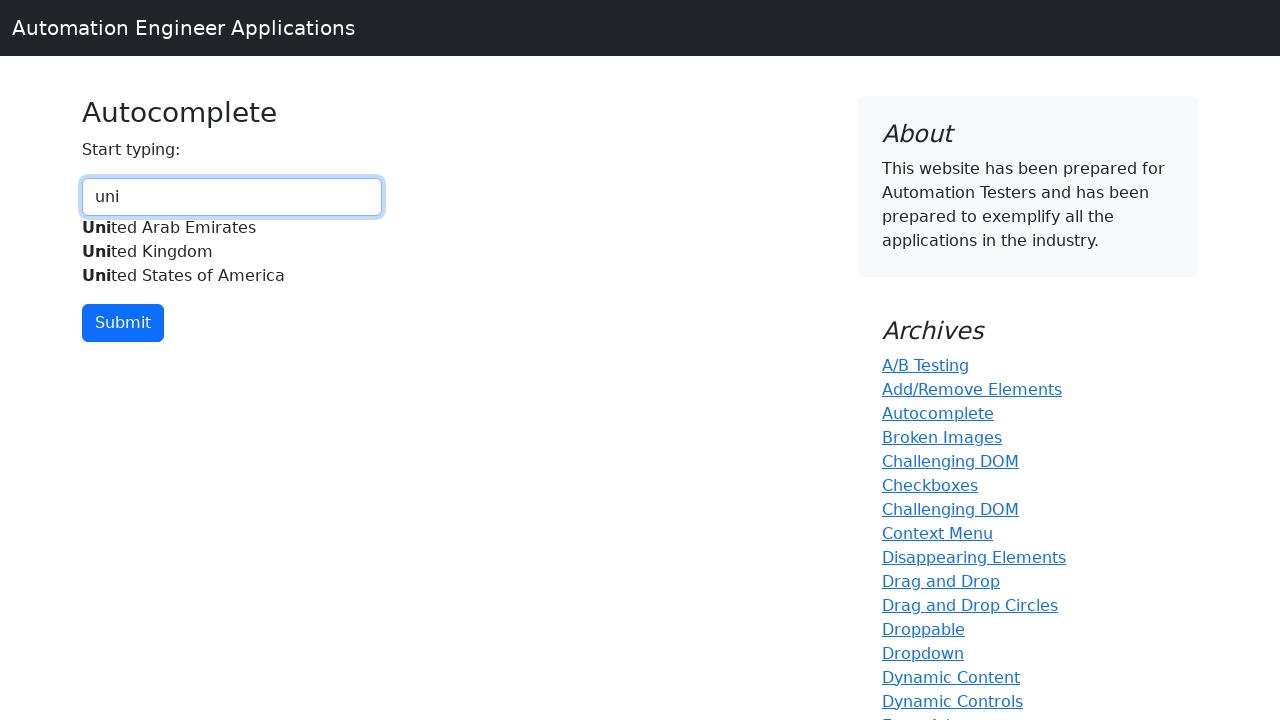

Selected 'United Kingdom' from autocomplete suggestions at (232, 252) on xpath=//div[@id='myCountryautocomplete-list']//div[.='United Kingdom']
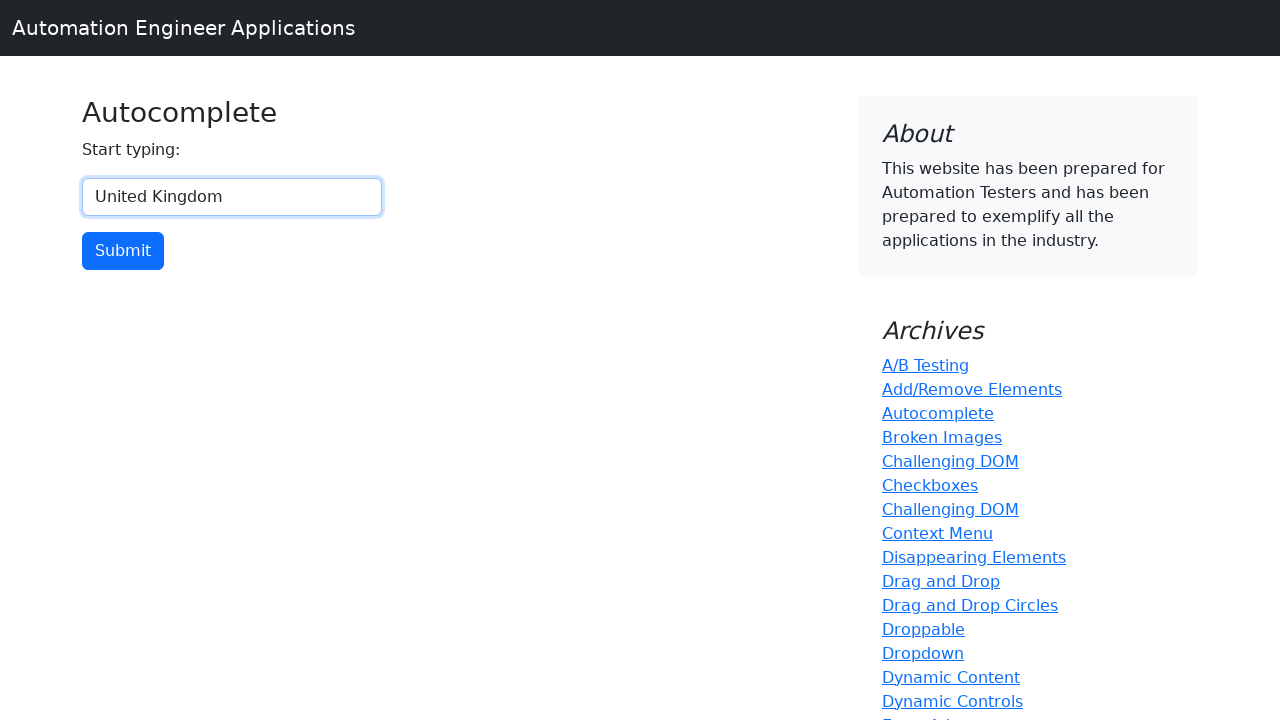

Clicked submit button to submit form at (123, 251) on input[type='button']
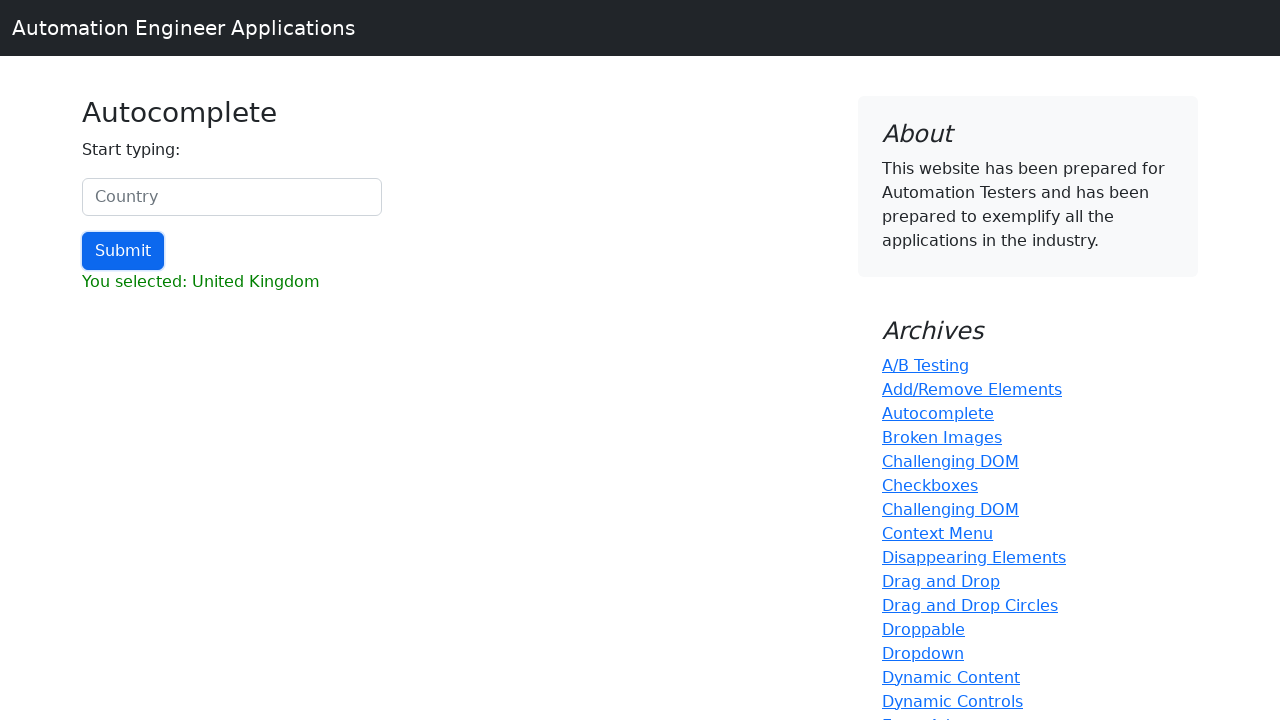

Result element loaded
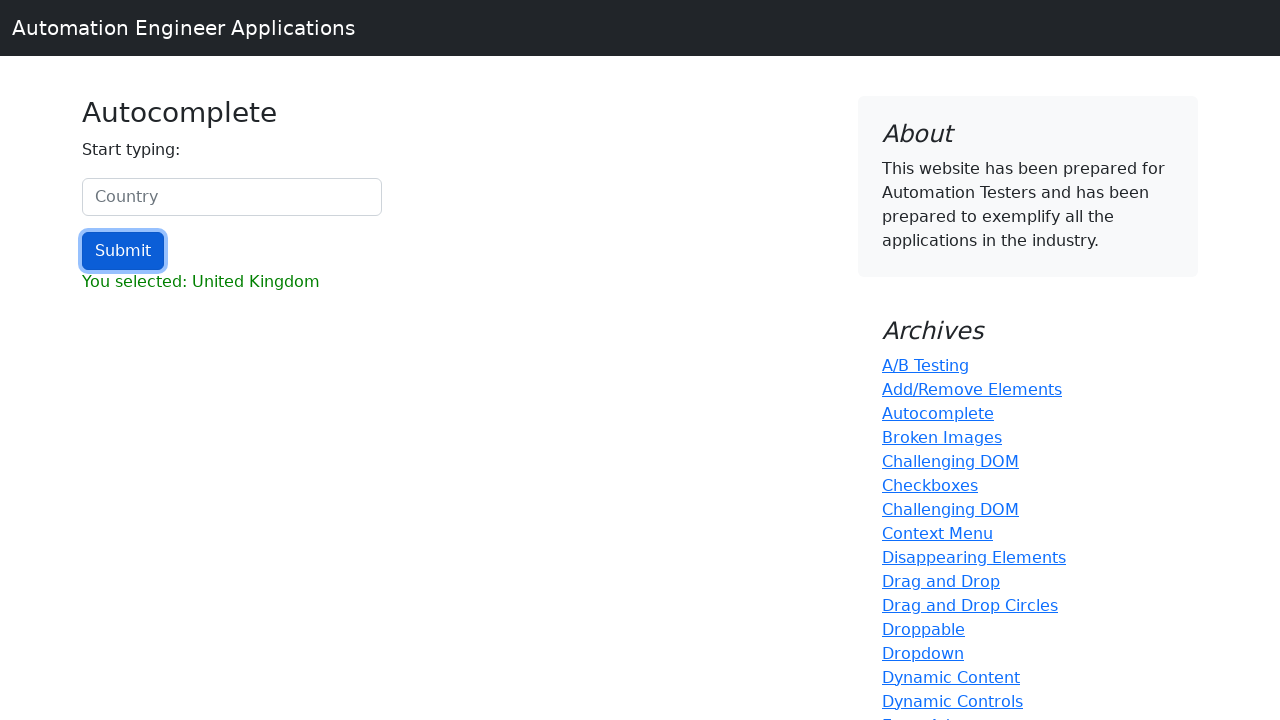

Retrieved result text content
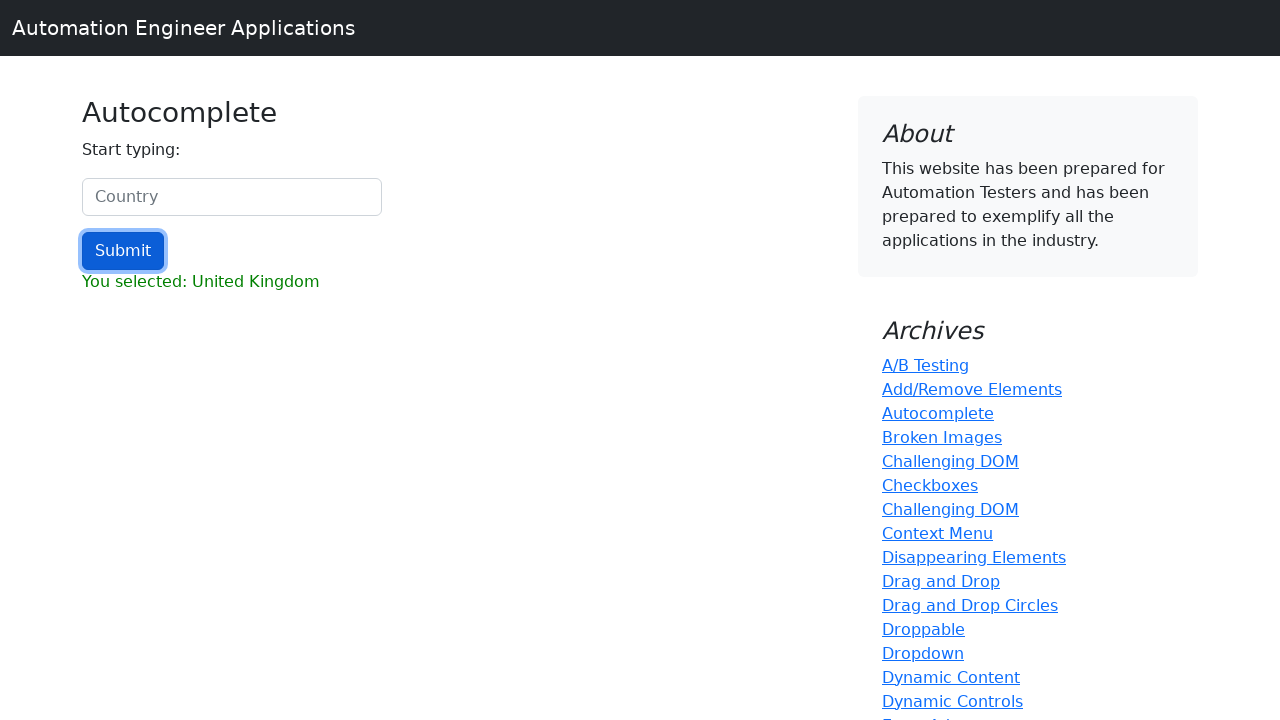

Verified that result contains 'United Kingdom'
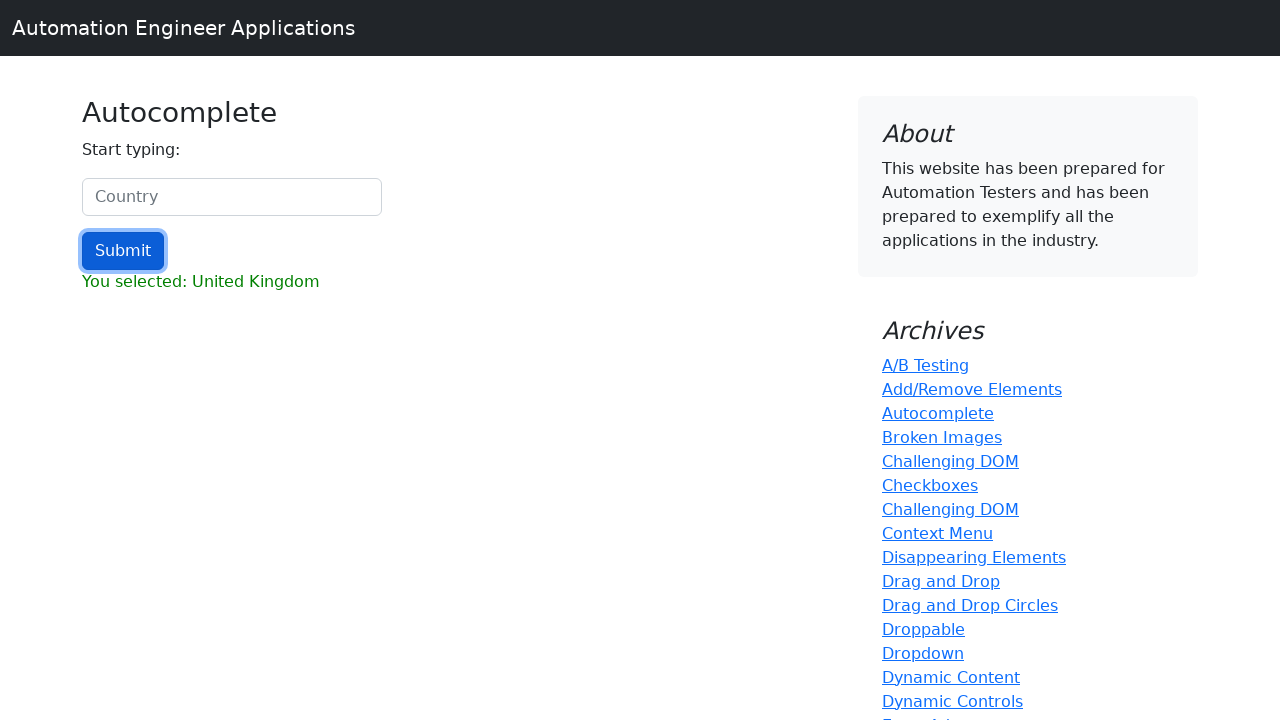

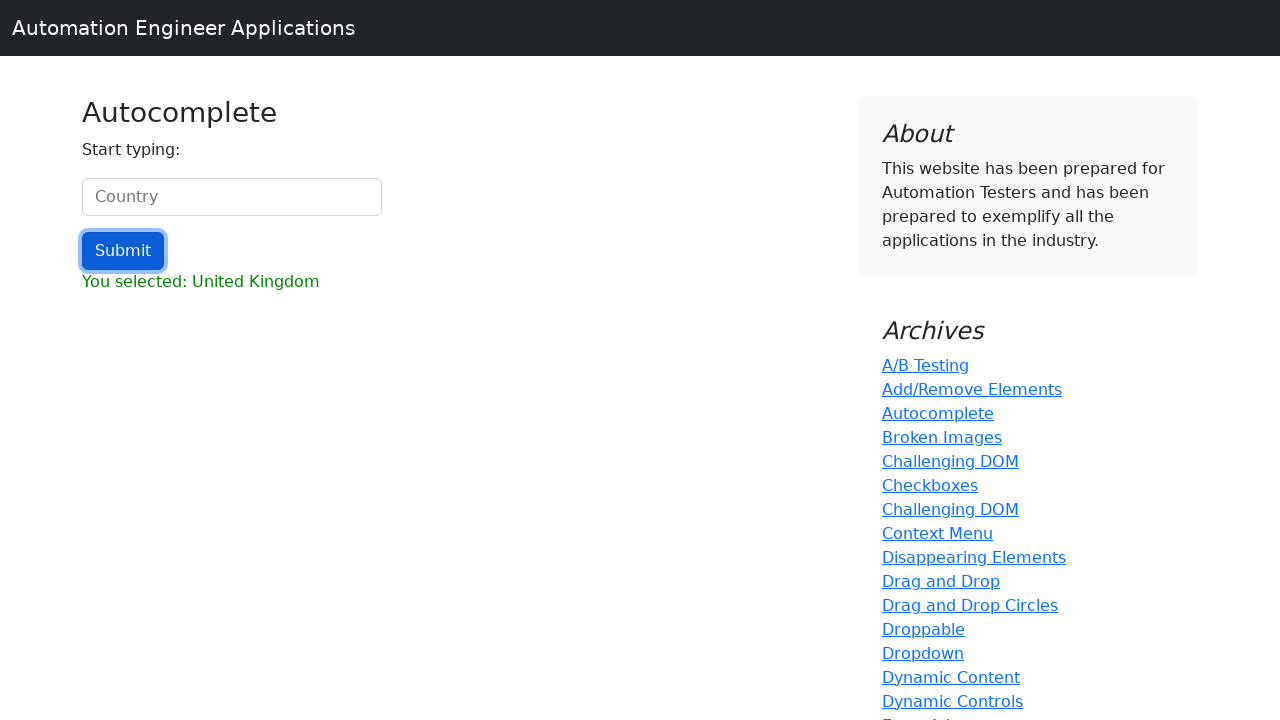